Tests JavaScript confirm alert handling by navigating to the alert demo page, triggering a confirm box, and dismissing it by clicking cancel

Starting URL: http://demo.automationtesting.in/Alerts.html

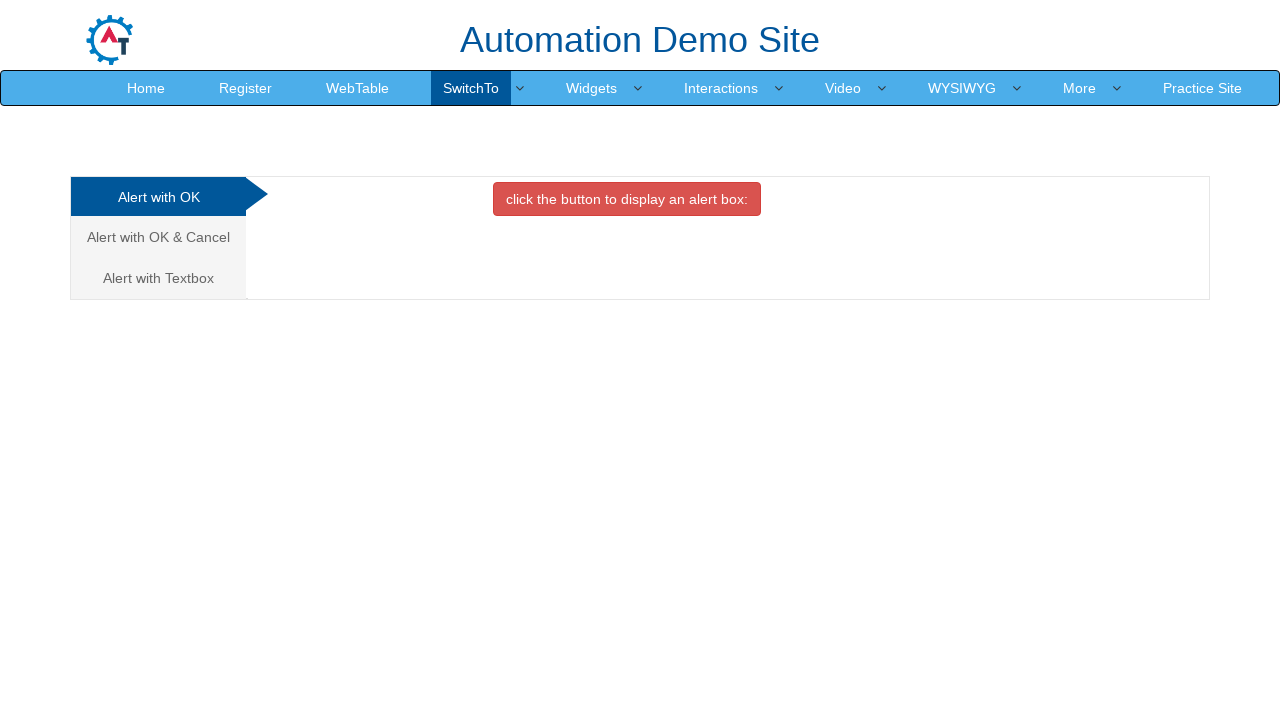

Clicked on the 'Alert with OK & Cancel' tab link at (158, 237) on a[href='#CancelTab']
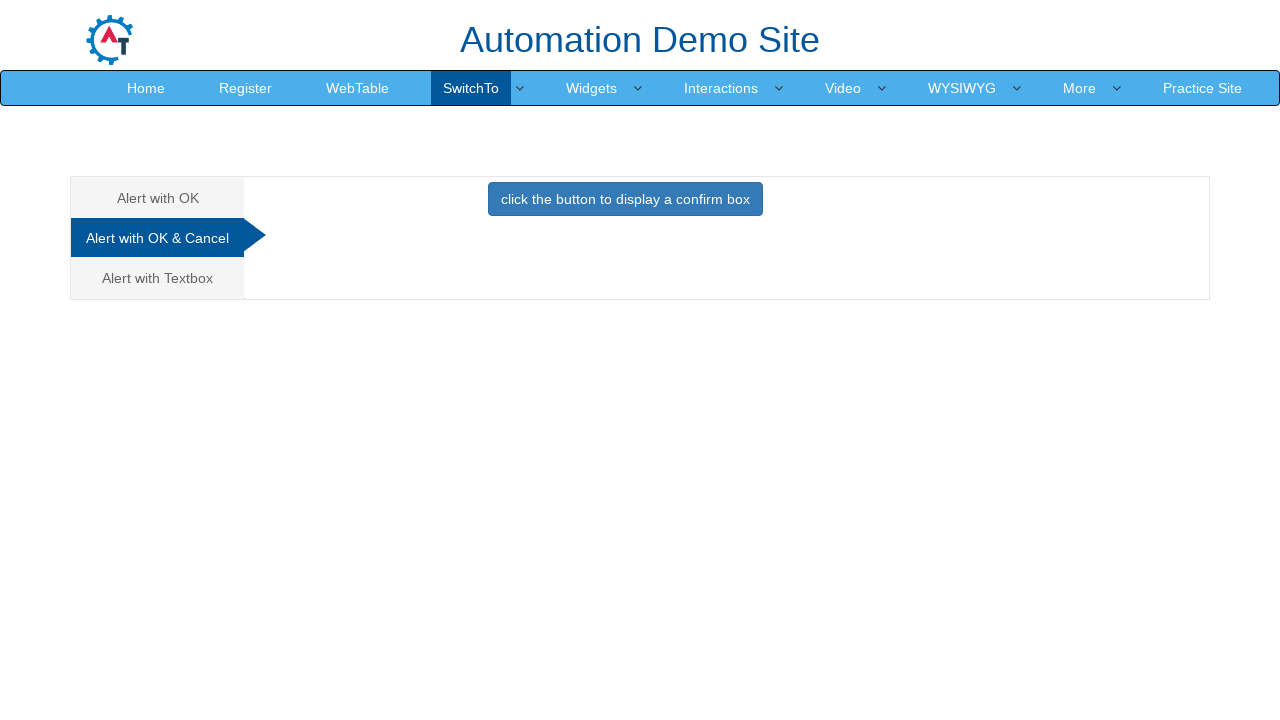

Waited for tab content to load
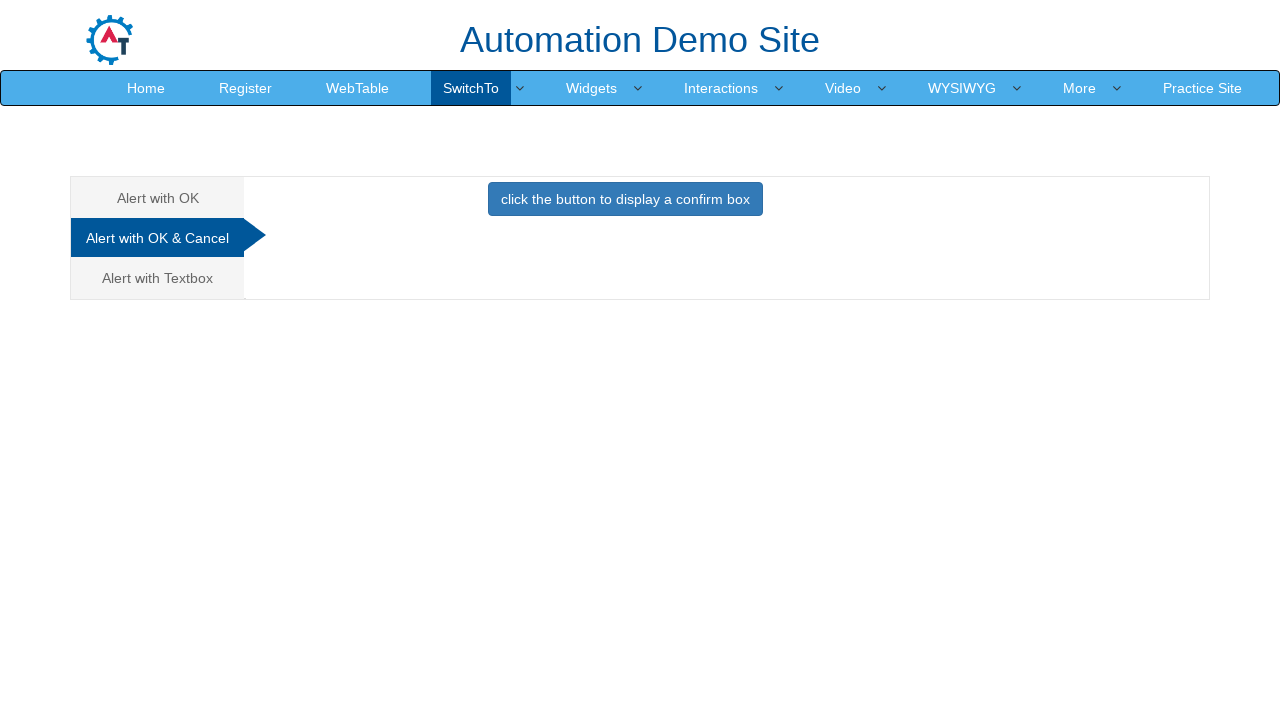

Set up dialog handler to dismiss confirm alerts
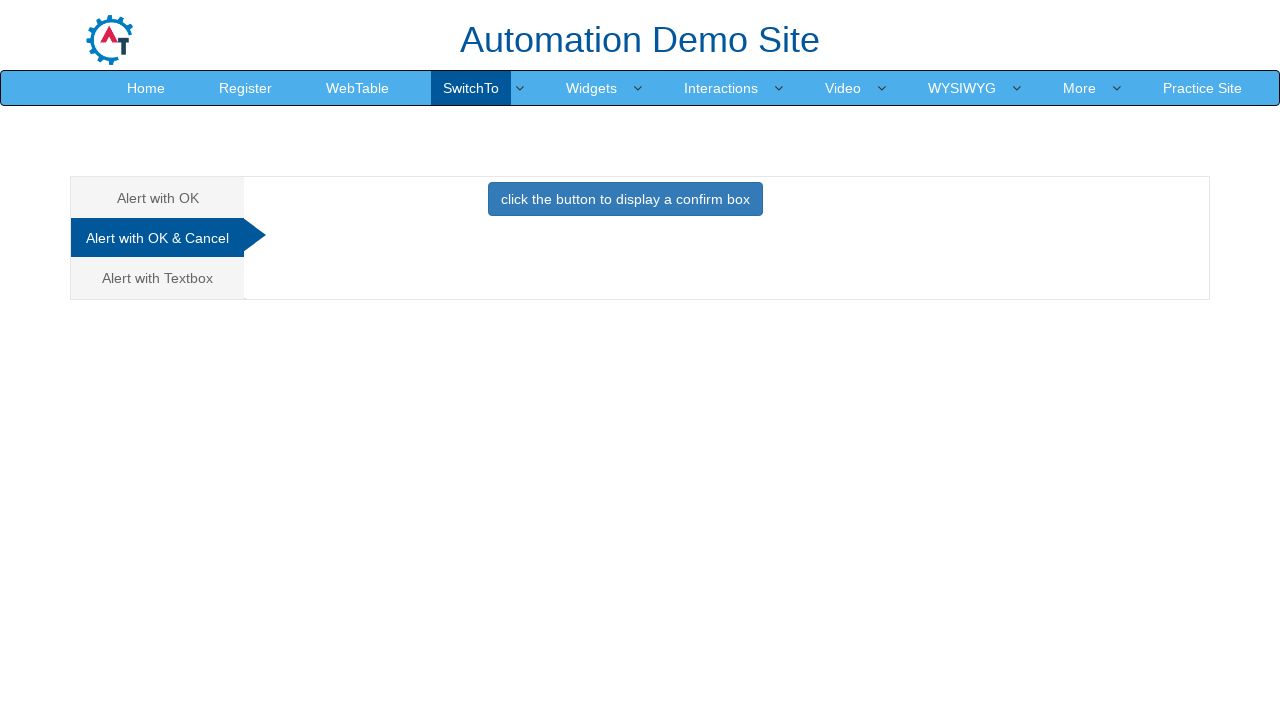

Clicked button to trigger confirm box at (625, 199) on button[onclick='confirmbox()']
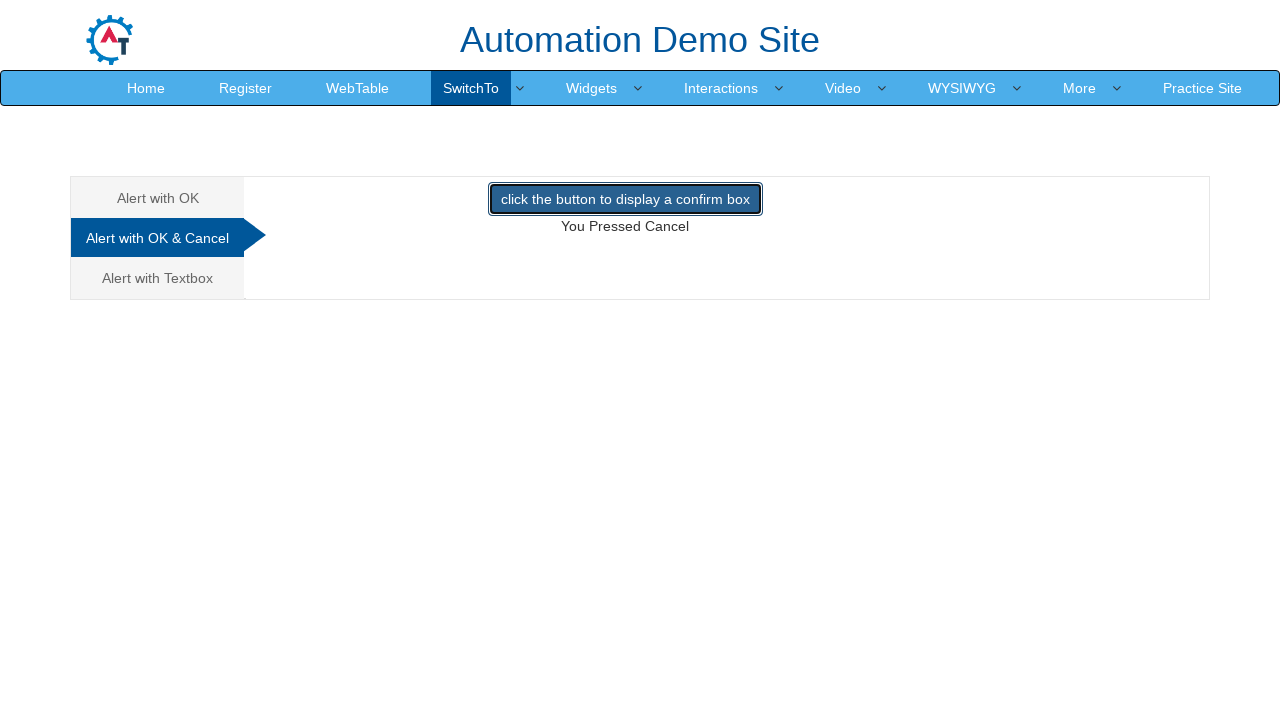

Waited for confirm dialog to be handled by dismiss action
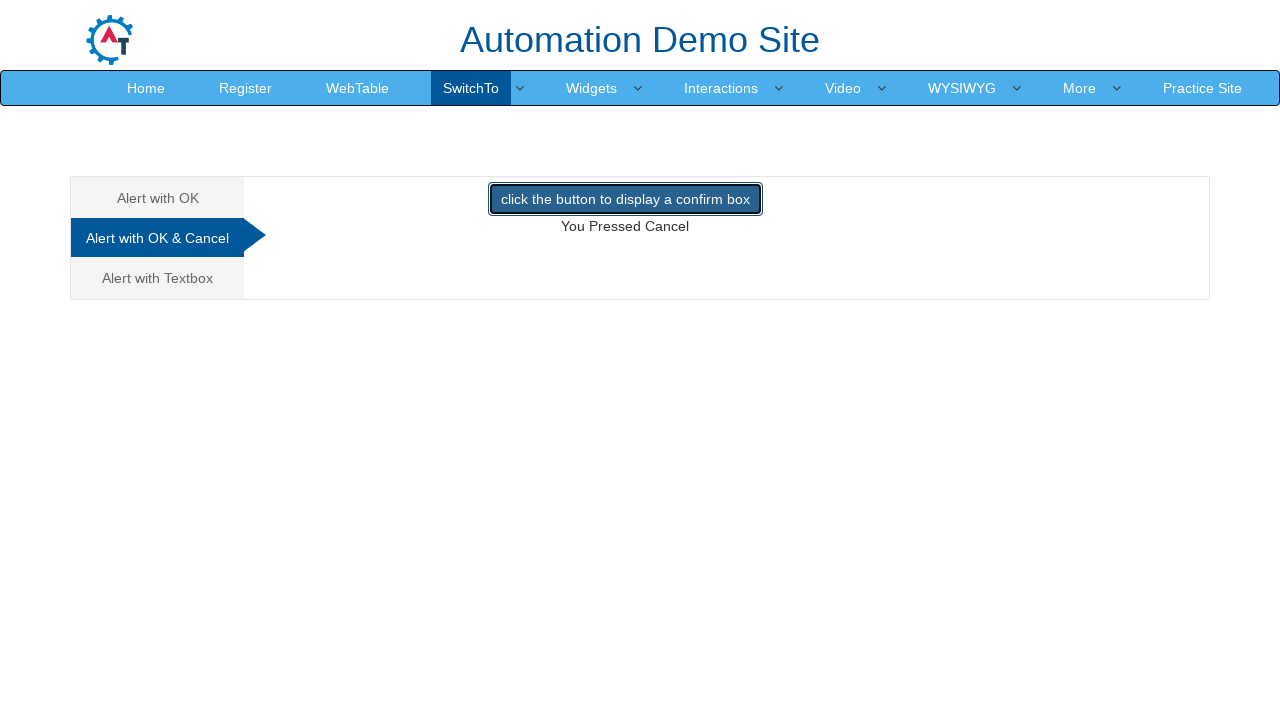

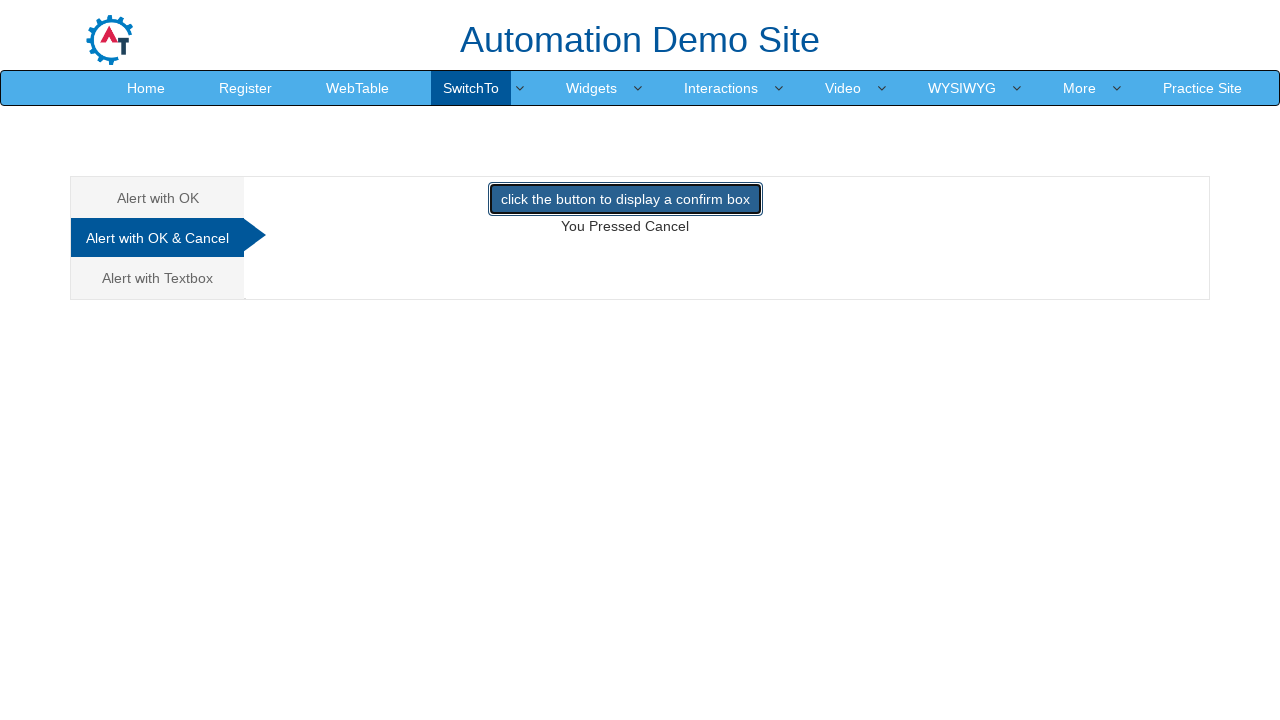